Tests scroll behavior on mobile by scrolling down and then back to top using smooth scroll.

Starting URL: https://the-match-five.vercel.app

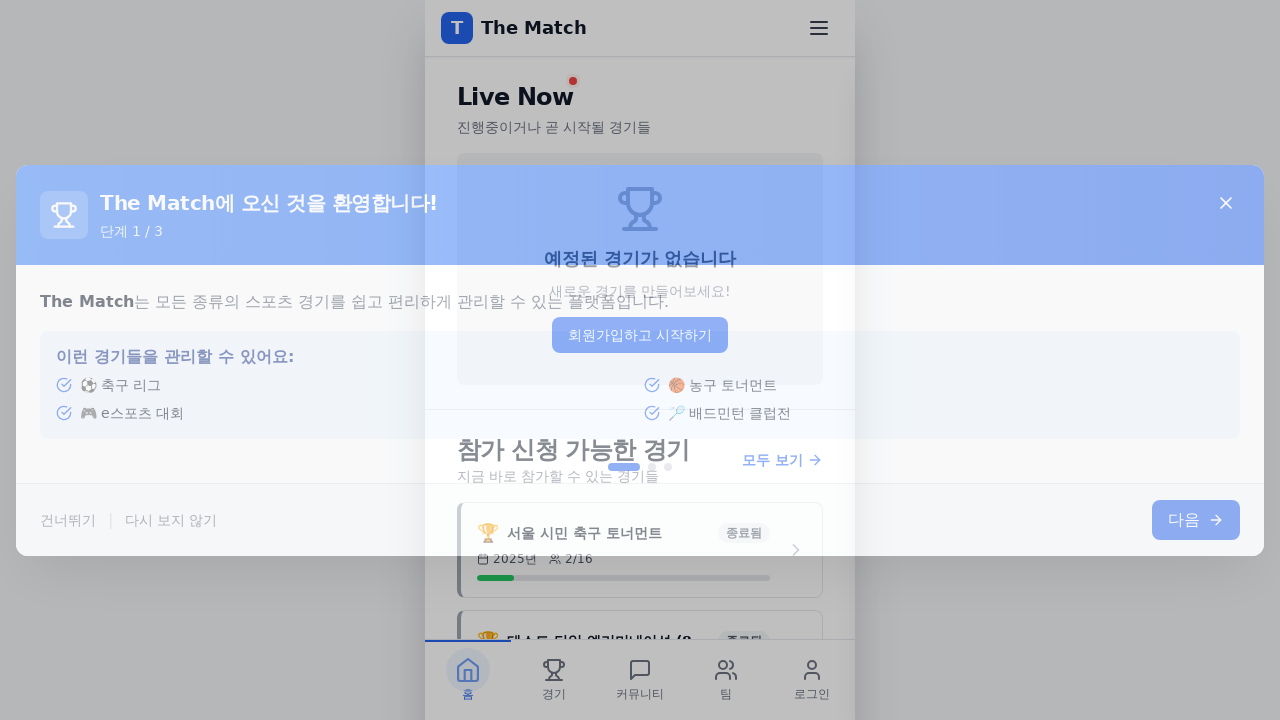

Set mobile viewport to iPhone 14 dimensions (390x844)
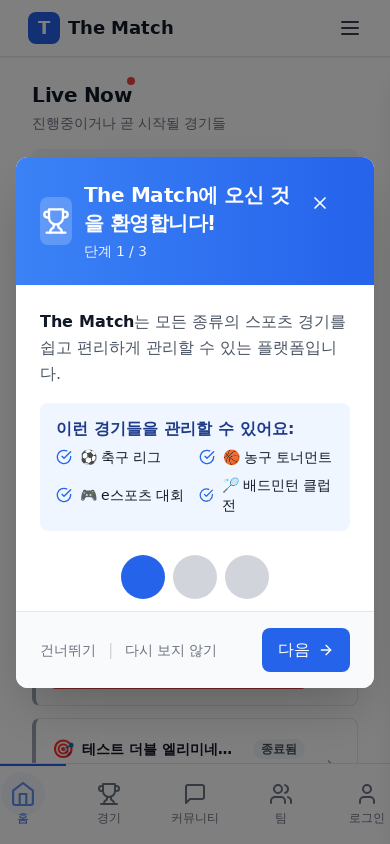

Waited for page to reach networkidle state
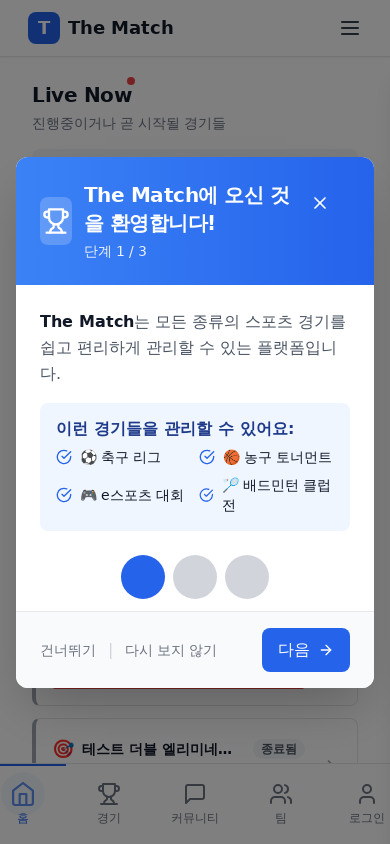

Scrolled down 500 pixels on mobile viewport
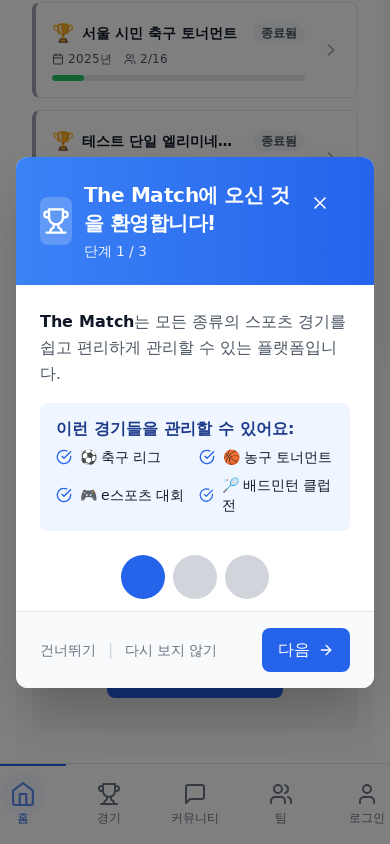

Waited 300ms for scroll action to complete
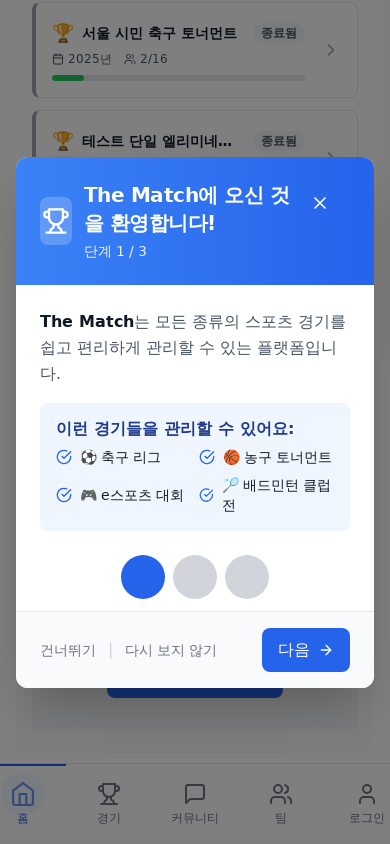

Scrolled back to top using smooth scroll behavior
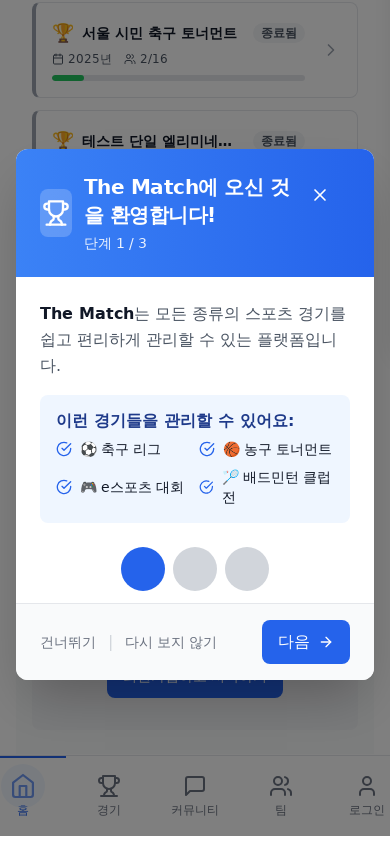

Waited 1000ms for smooth scroll animation to complete
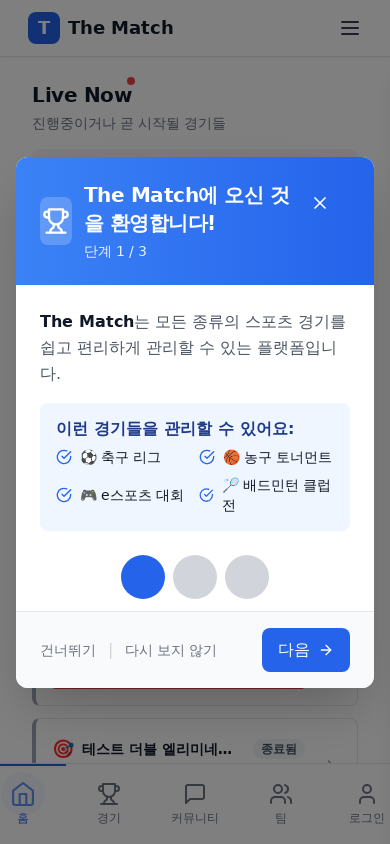

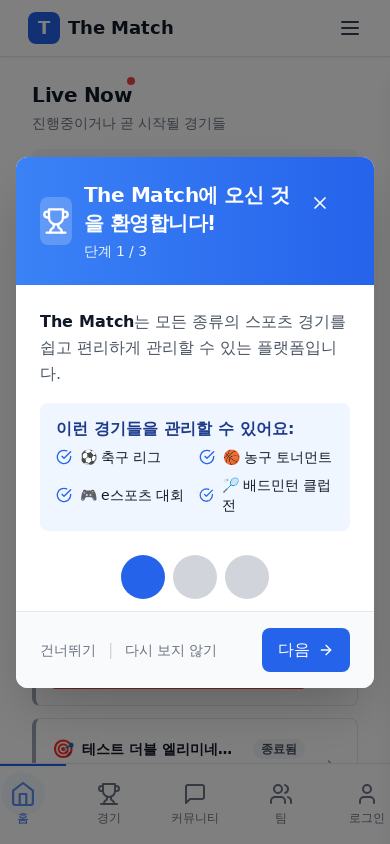